Tests day dropdown selection by selecting the first day using index and verifying the selection

Starting URL: https://practice.cydeo.com/dropdown

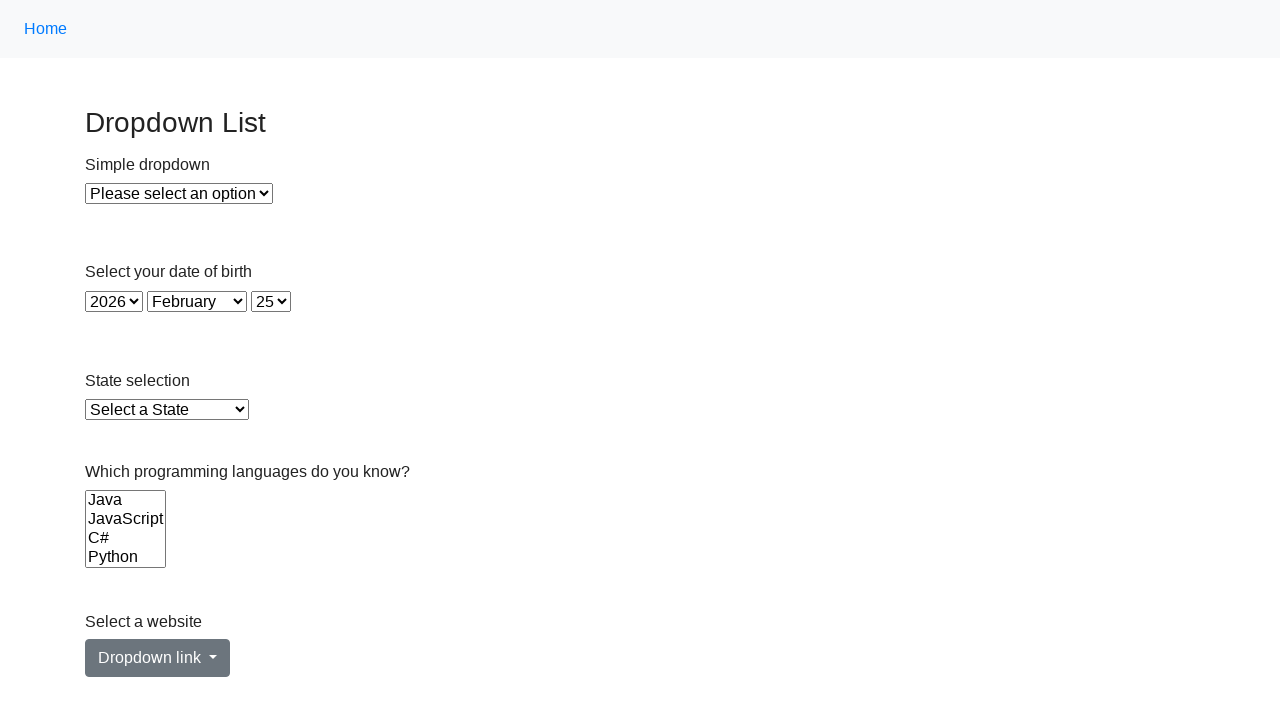

Navigated to dropdown practice page
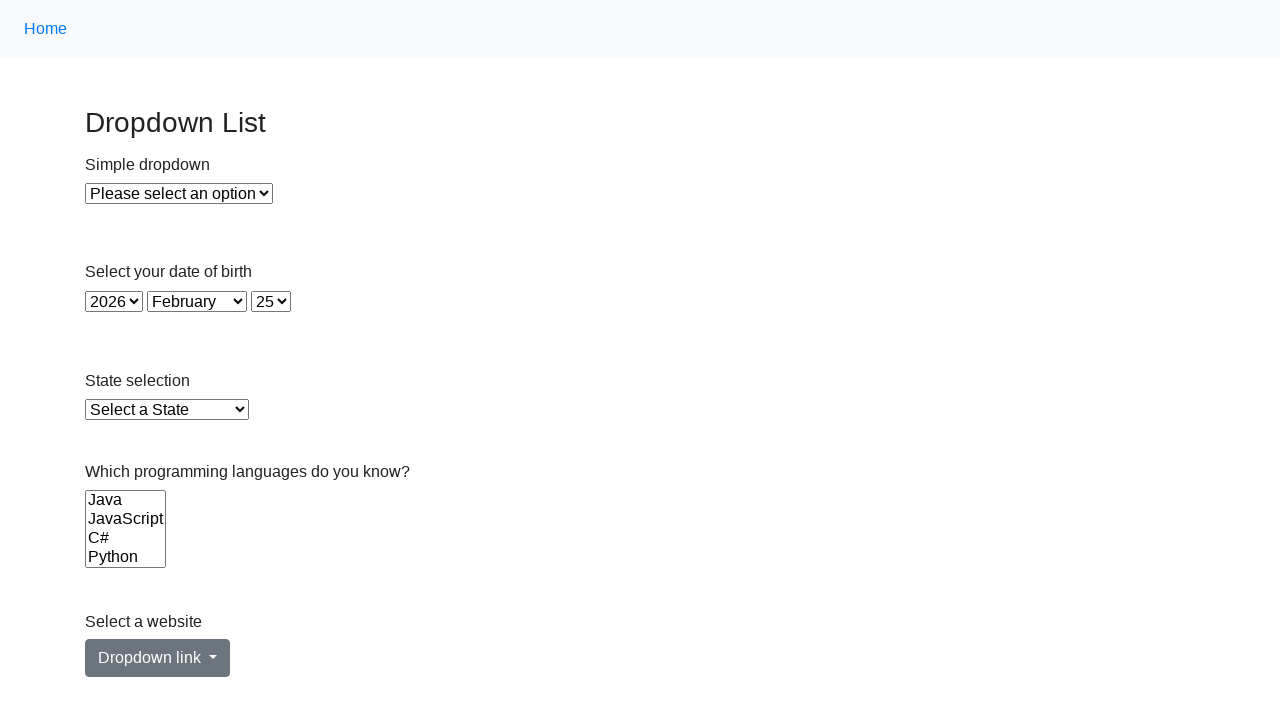

Located day dropdown element
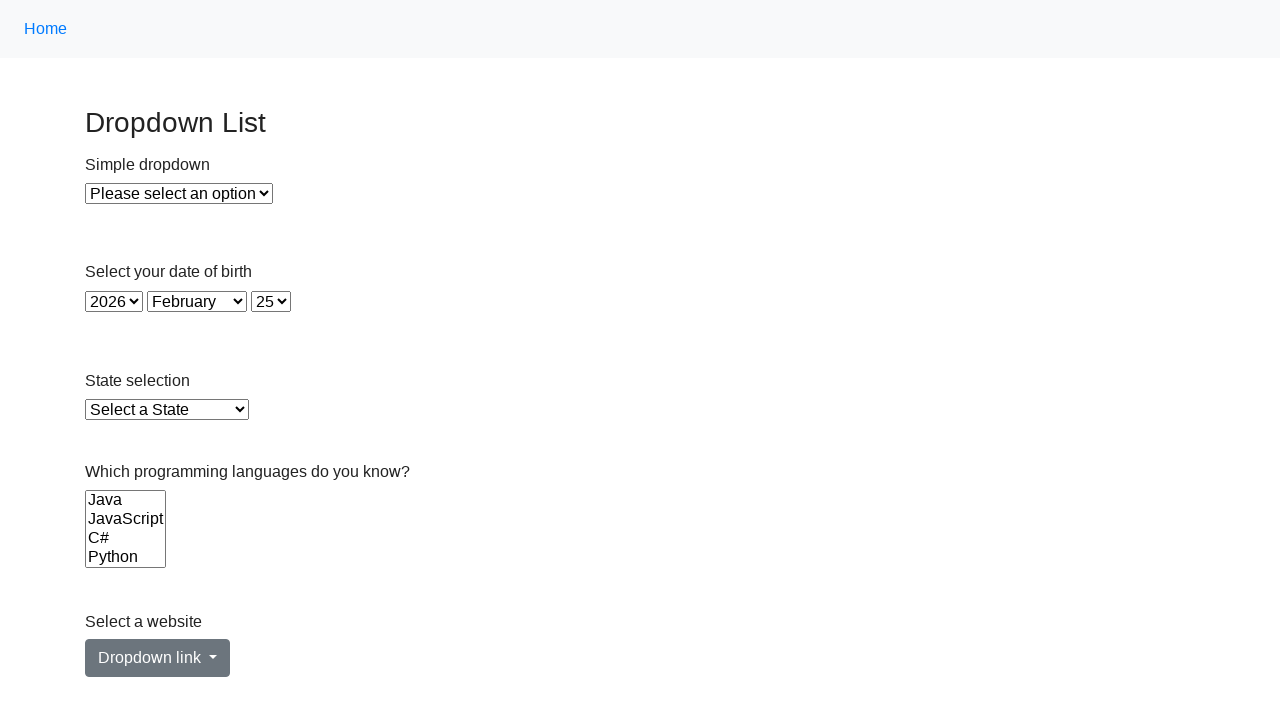

Selected first day (index 0) from dropdown on select#day
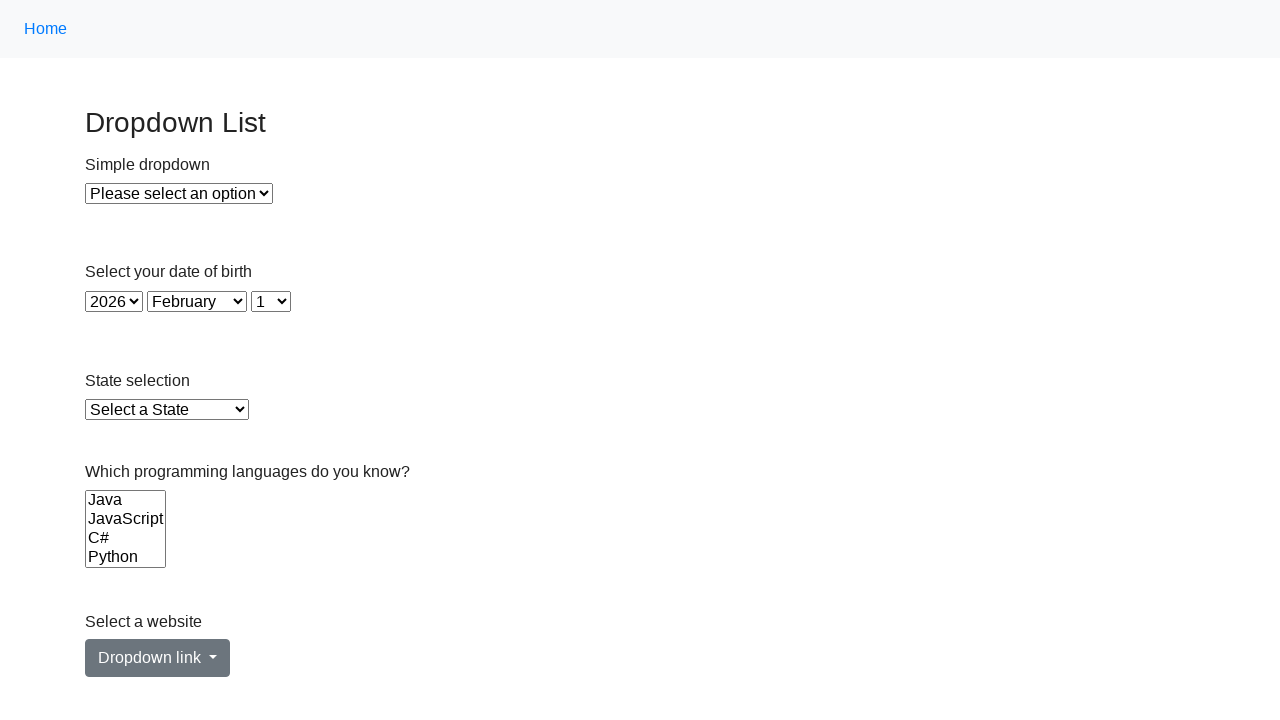

Retrieved selected day option text content
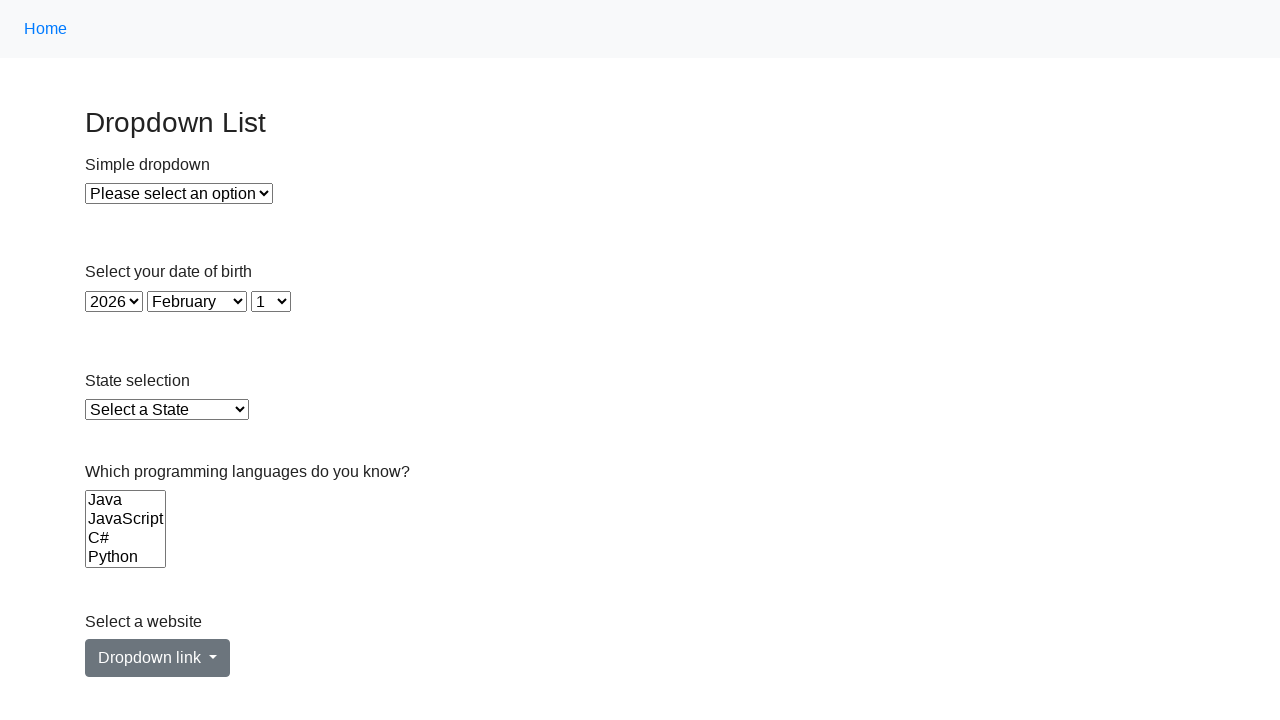

Verified that selected day is '1'
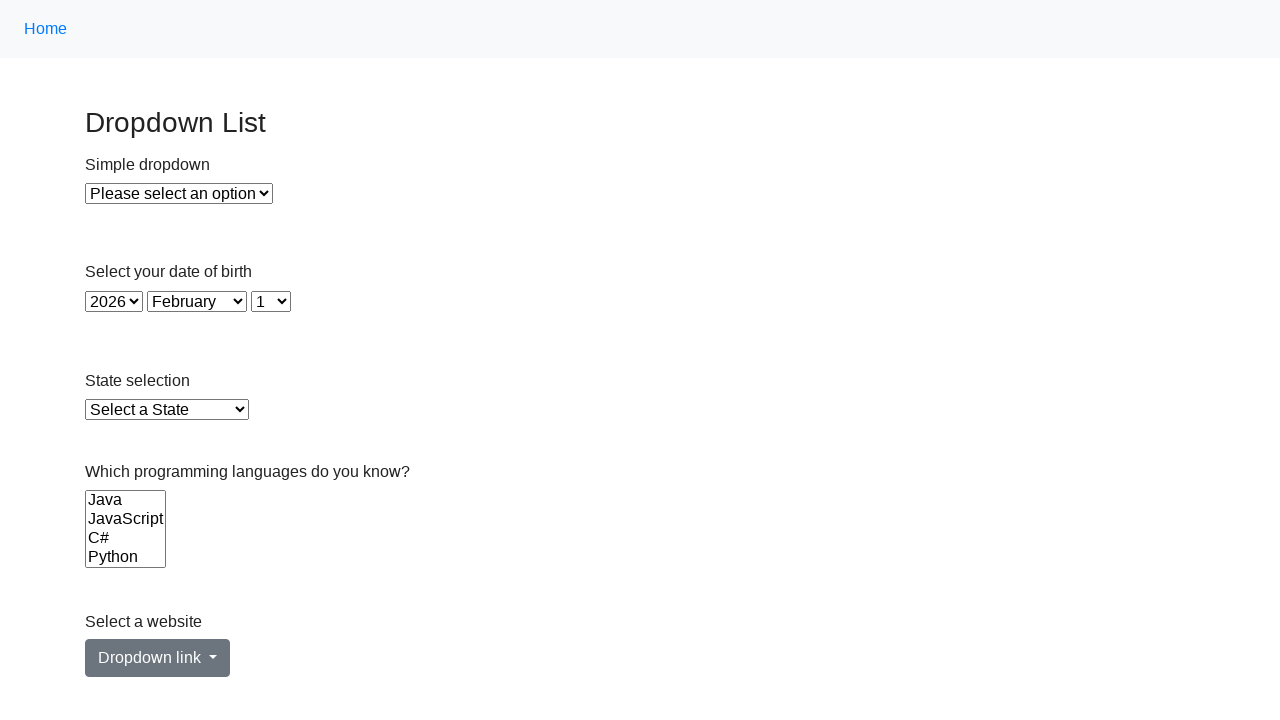

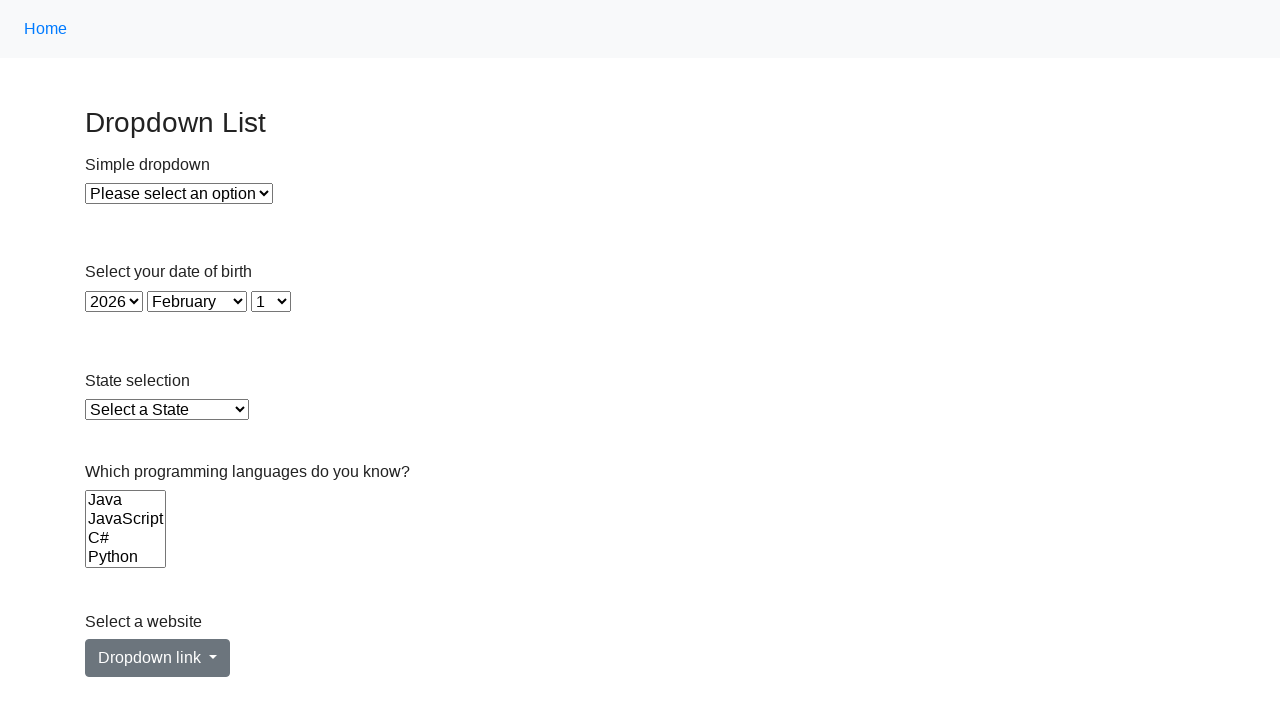